Tests alert handling on a bus booking website by navigating to the manage bookings page, clicking the search button without filling in details, and accepting the resulting alert

Starting URL: https://www.meghanabus.in/index.html

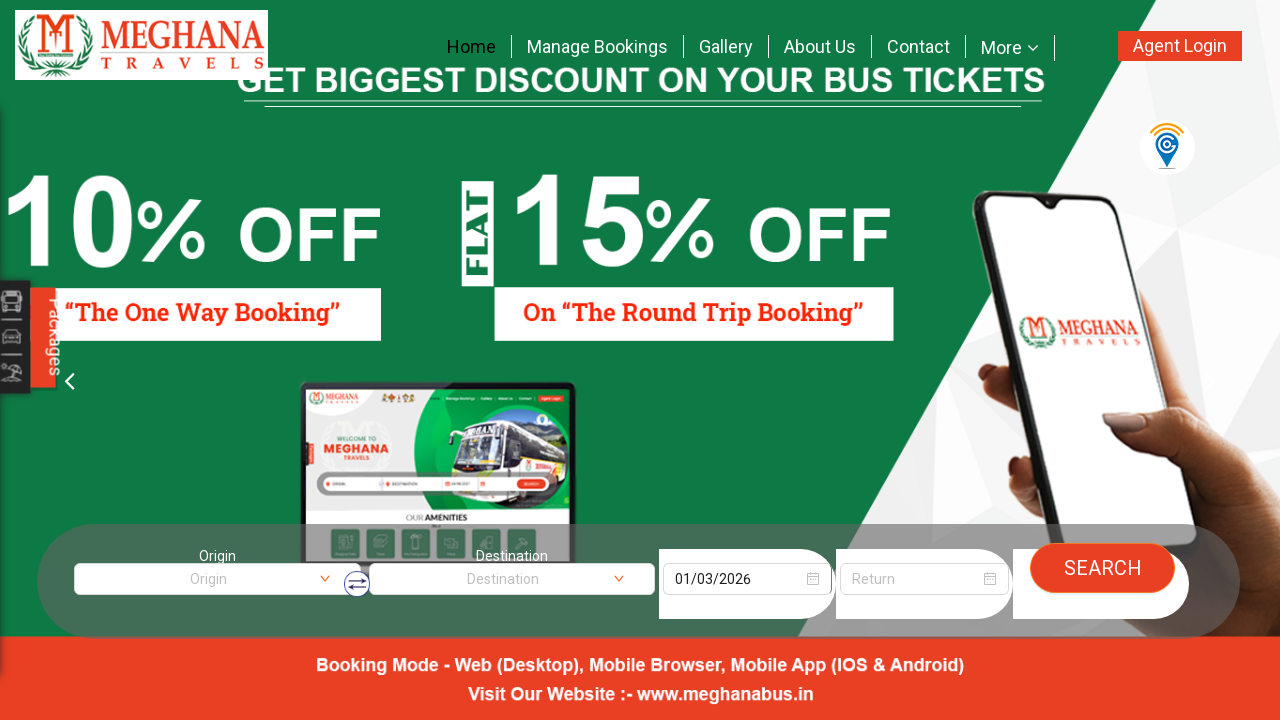

Clicked on manage bookings link at (597, 46) on a[href='manage-bookings.html']
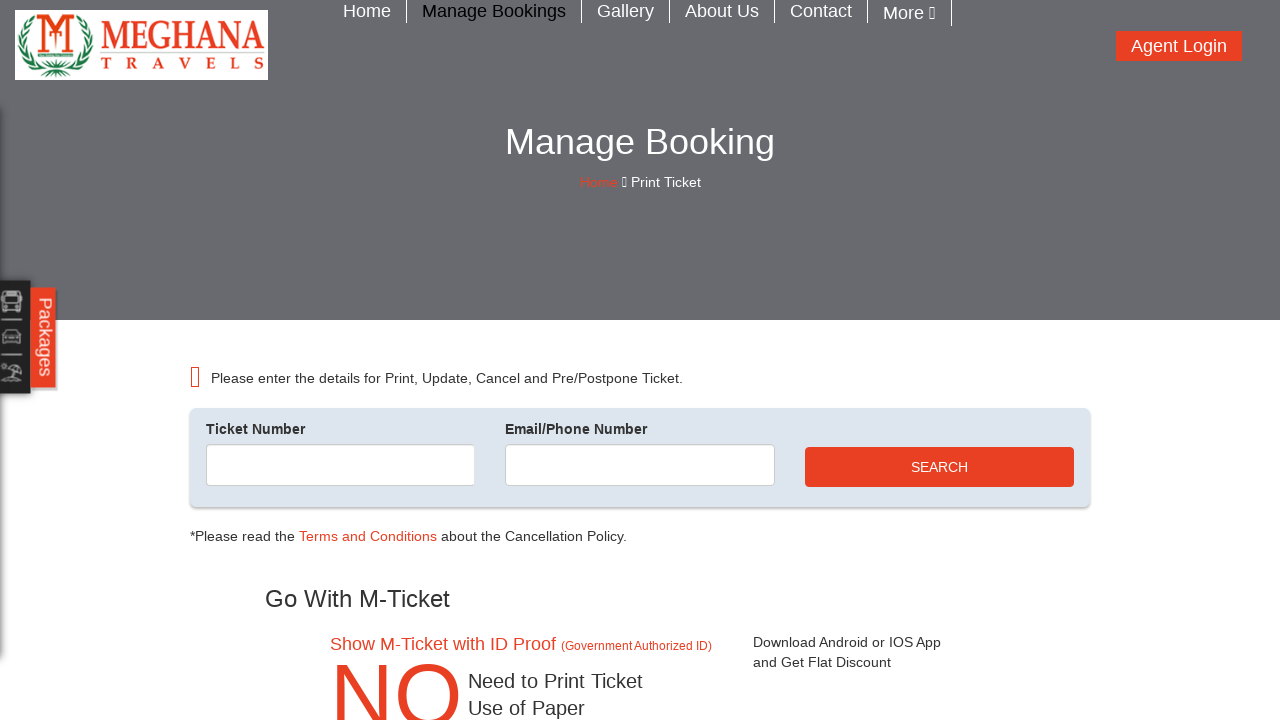

Waited for manage bookings page to load
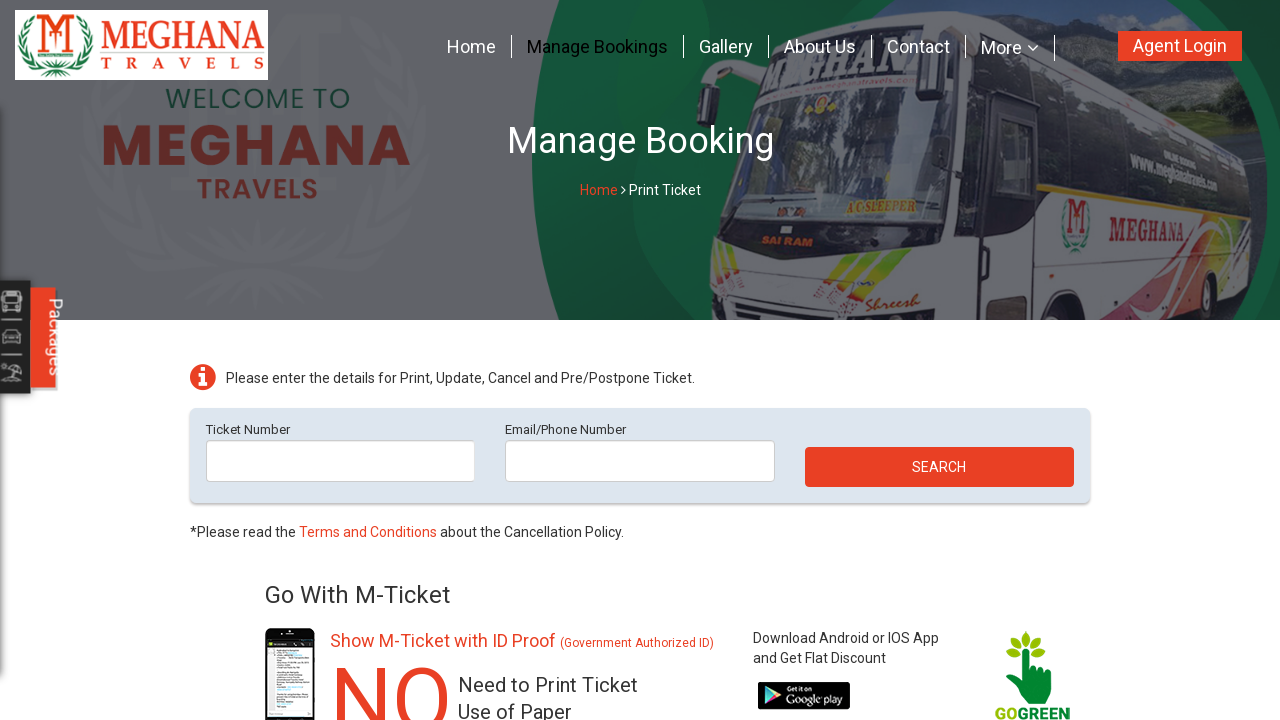

Clicked search button without filling in booking details at (939, 467) on button[type='submit']
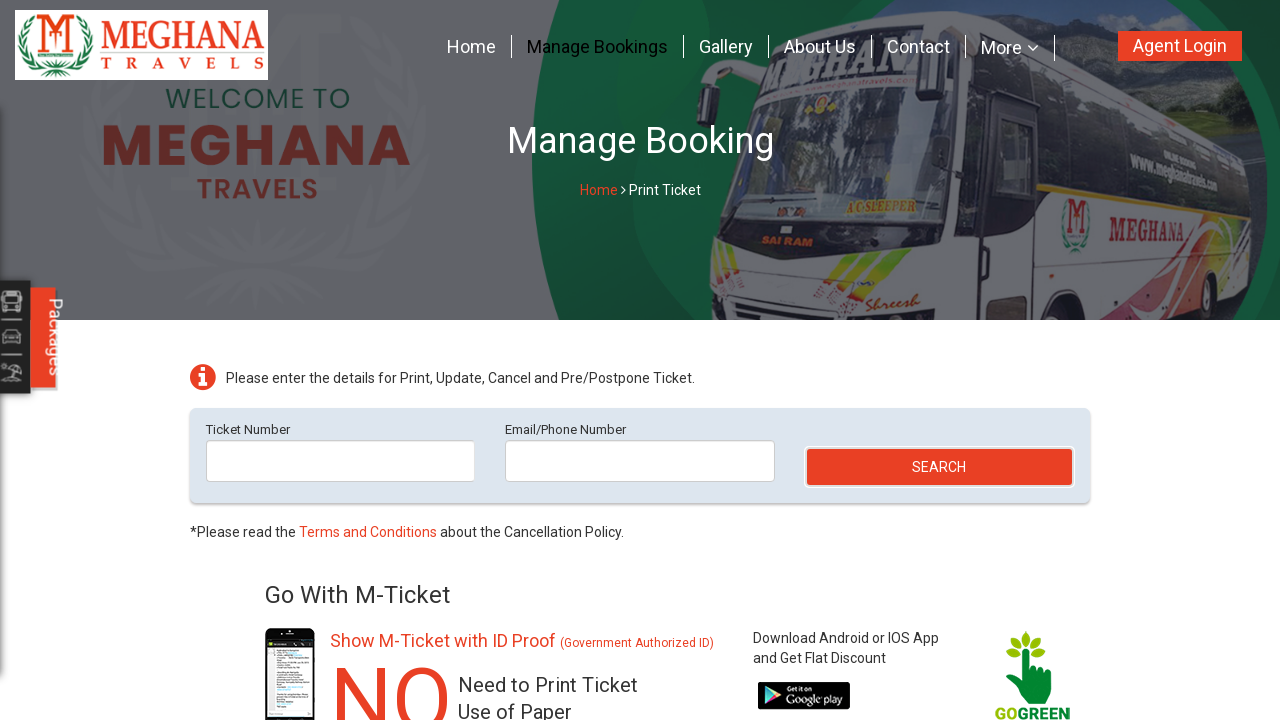

Set up alert dialog handler to accept alerts
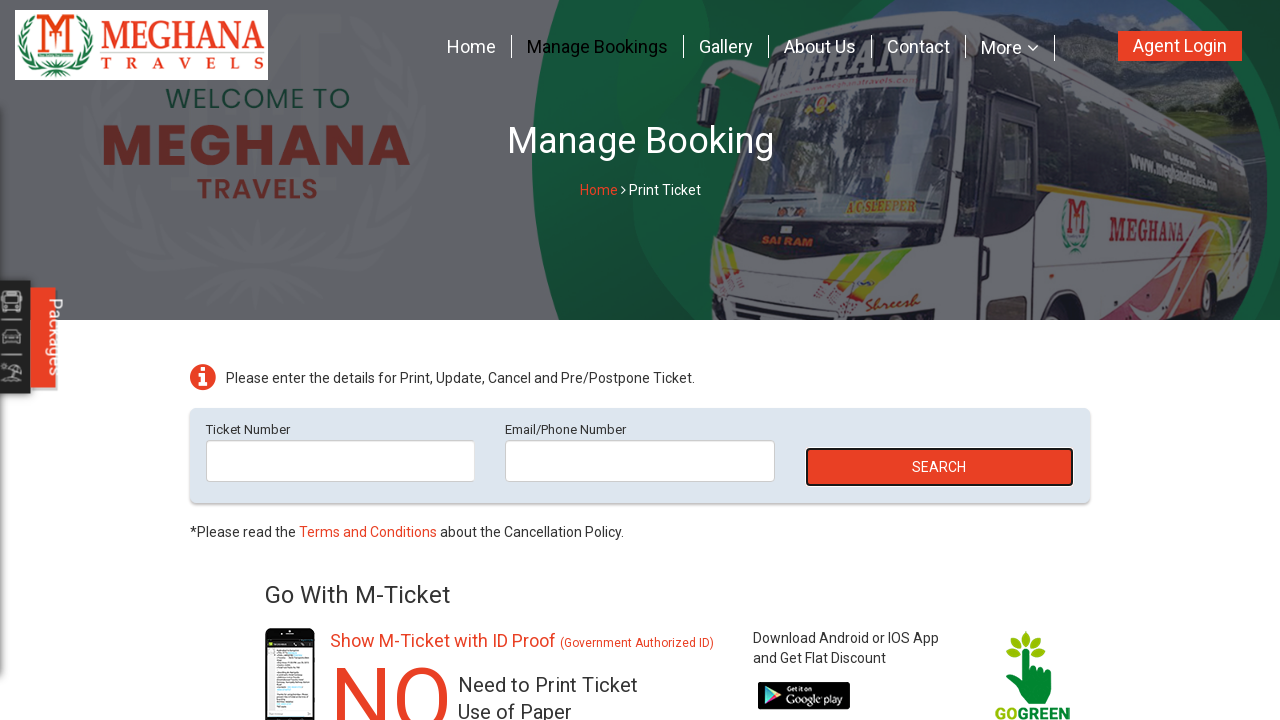

Waited for alert to appear and be processed
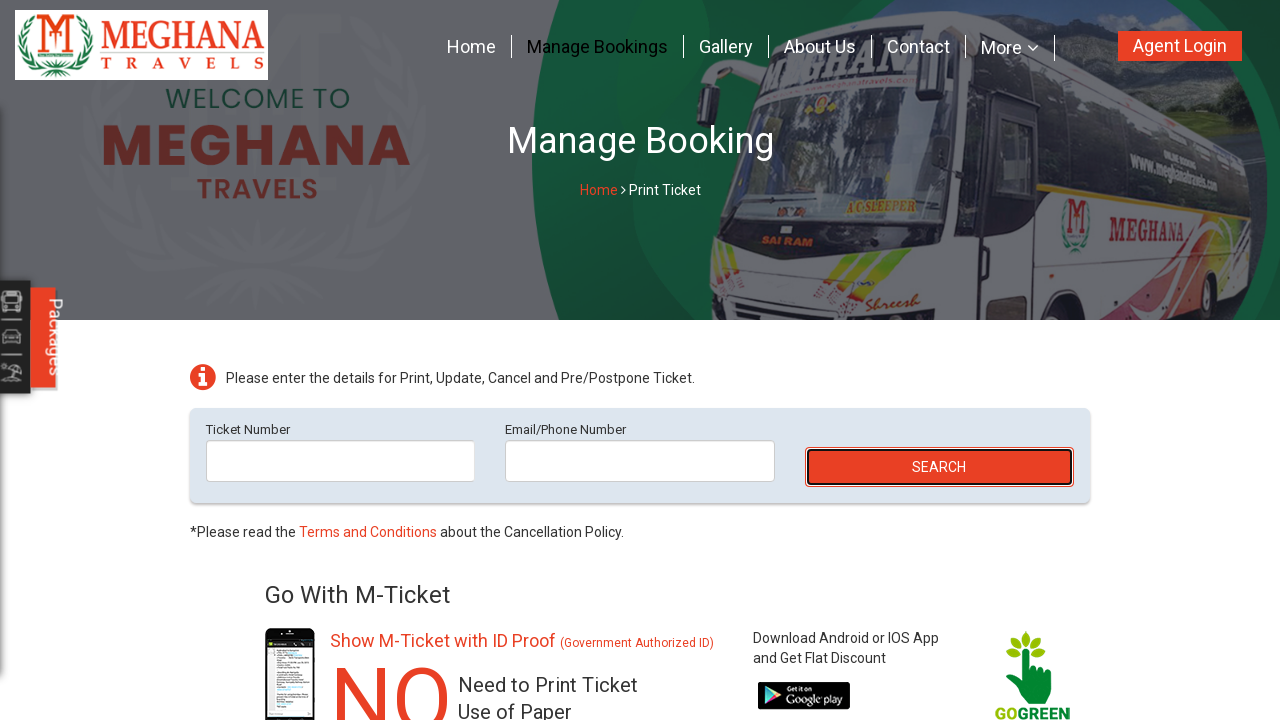

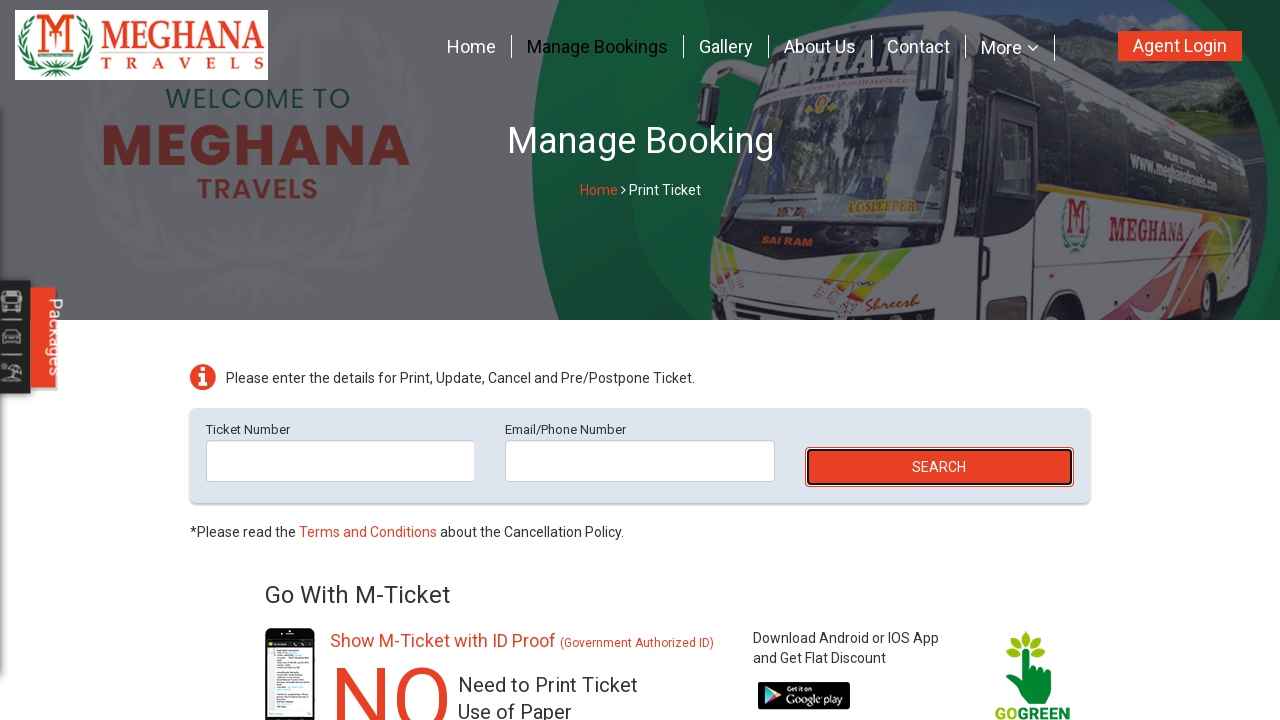